Tests dynamic content loading by clicking a start button and waiting for hidden content to appear

Starting URL: https://the-internet.herokuapp.com/dynamic_loading/1

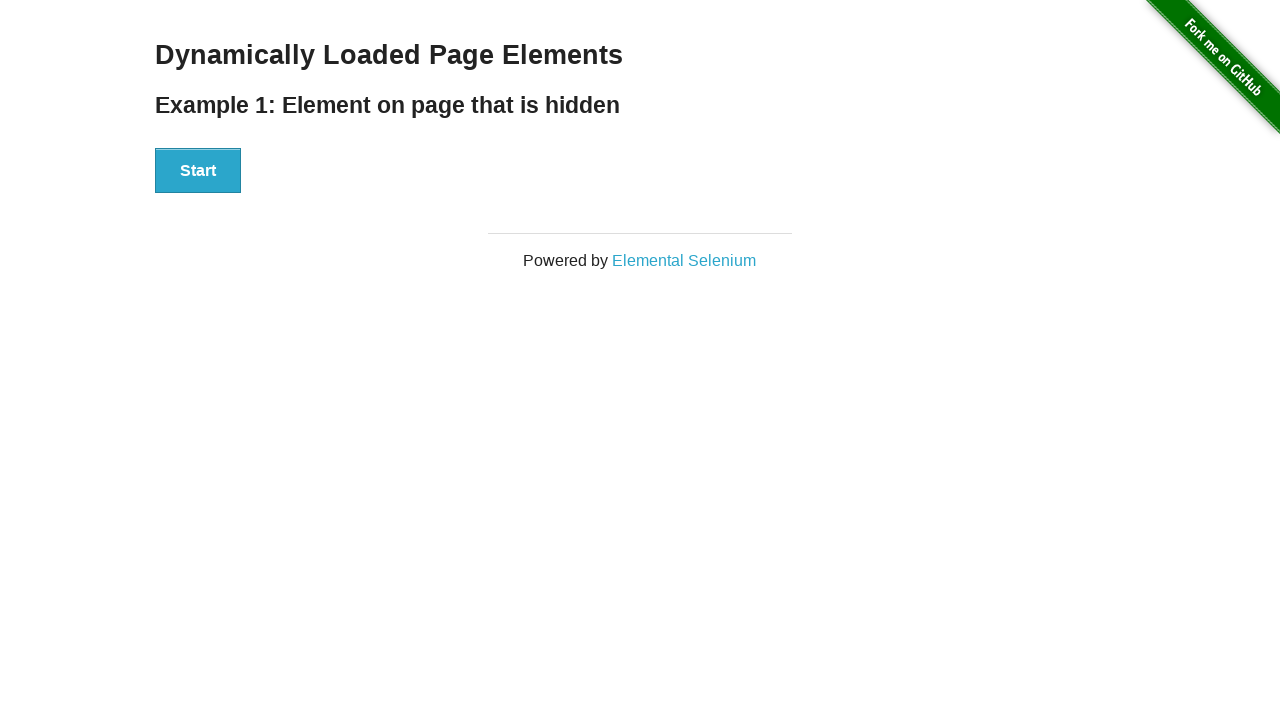

Navigated to dynamic loading test page
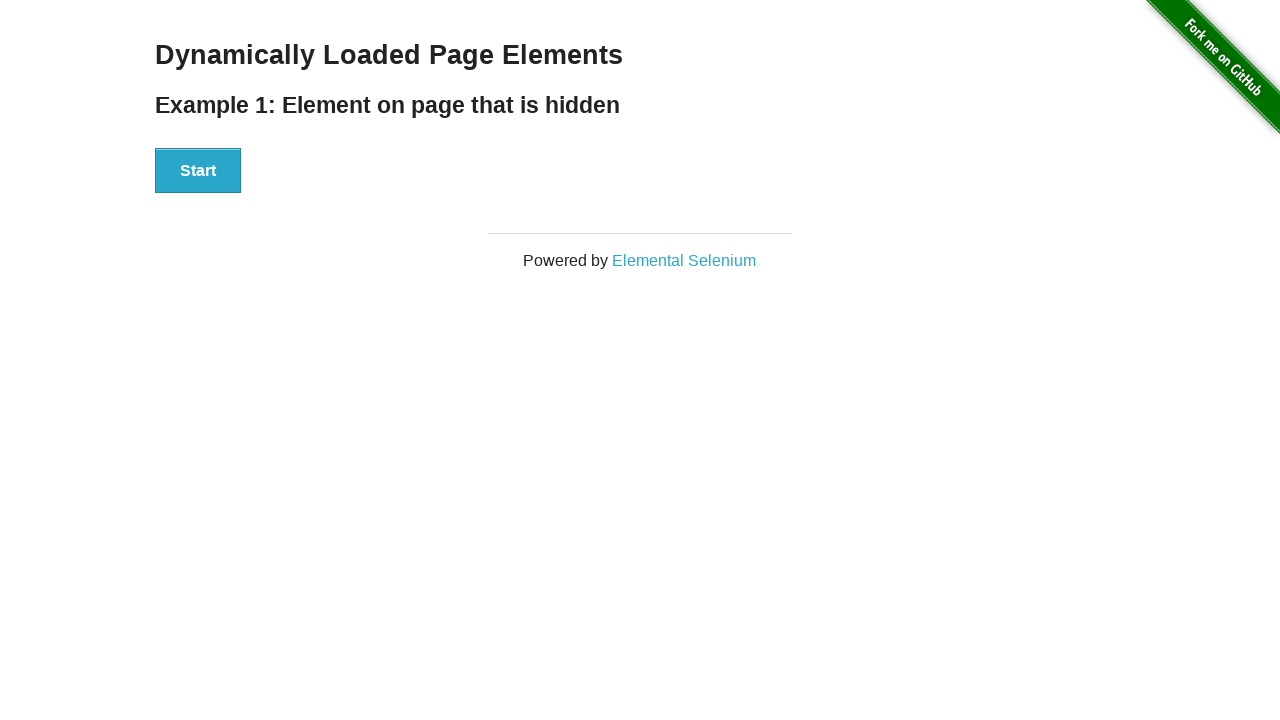

Clicked start button to trigger dynamic content loading at (198, 171) on #start button
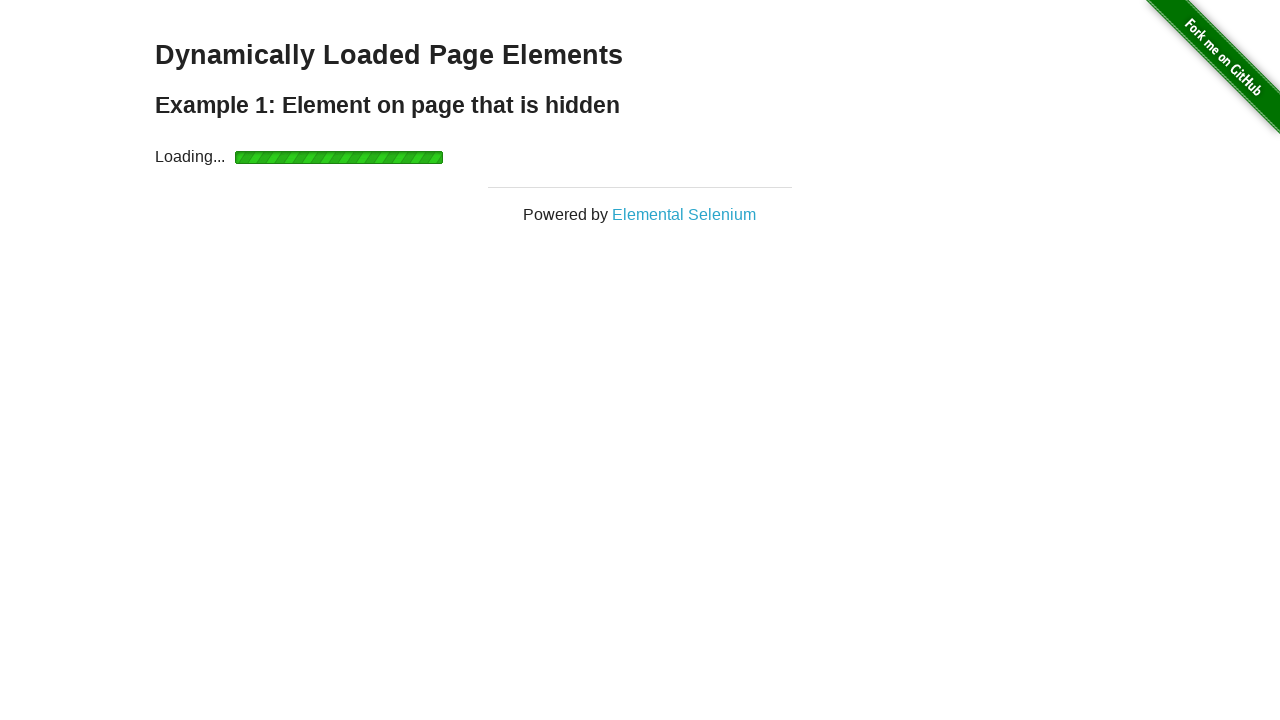

Hidden content appeared after dynamic loading completed
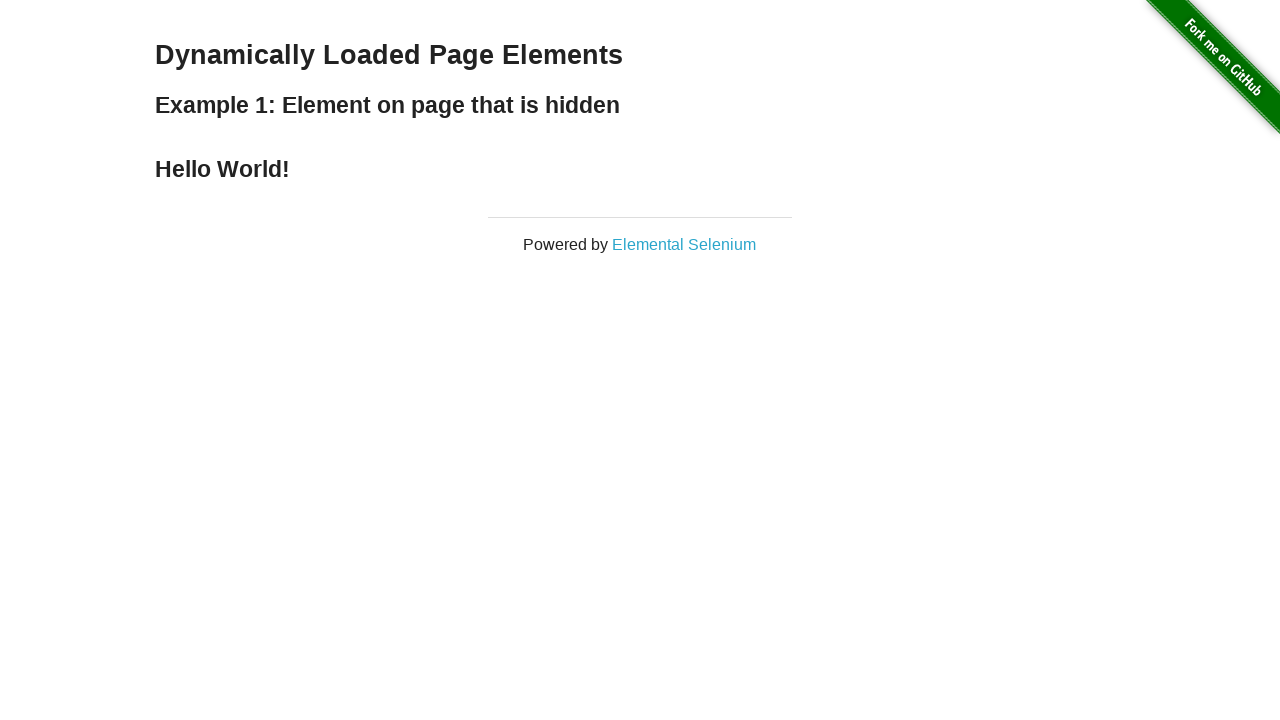

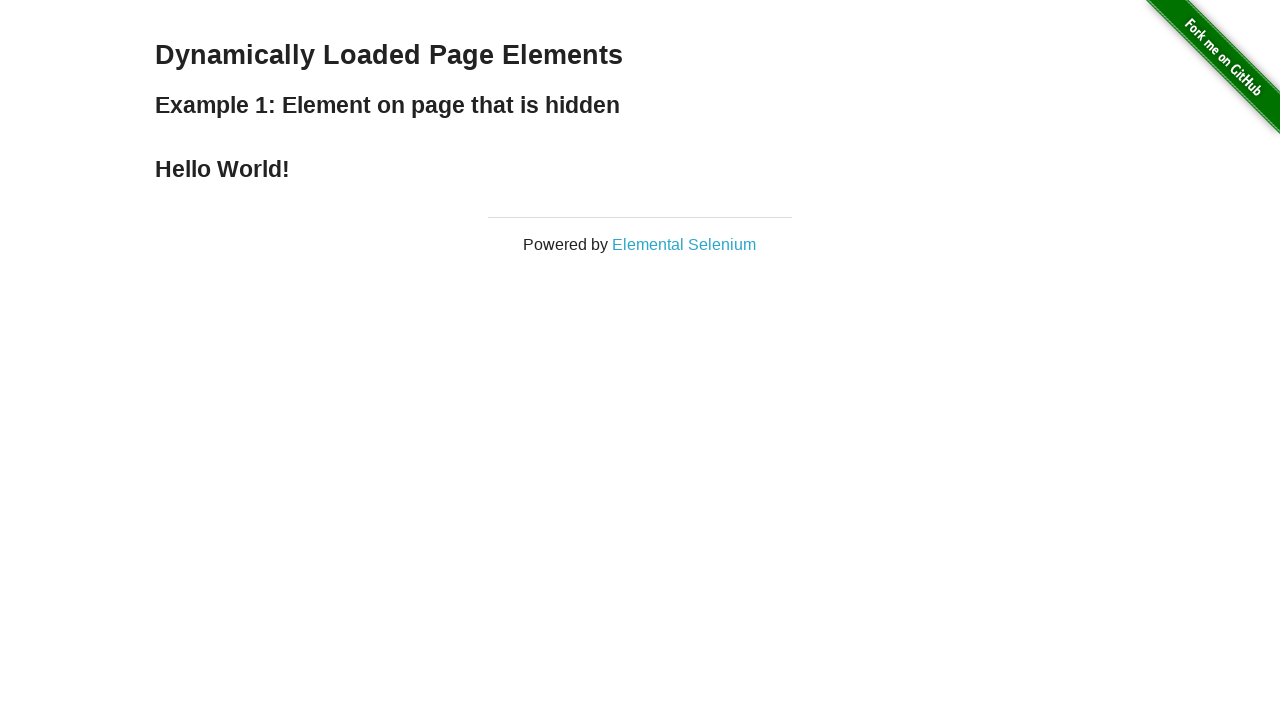